Selects green from the colors dropdown

Starting URL: https://testautomationpractice.blogspot.com

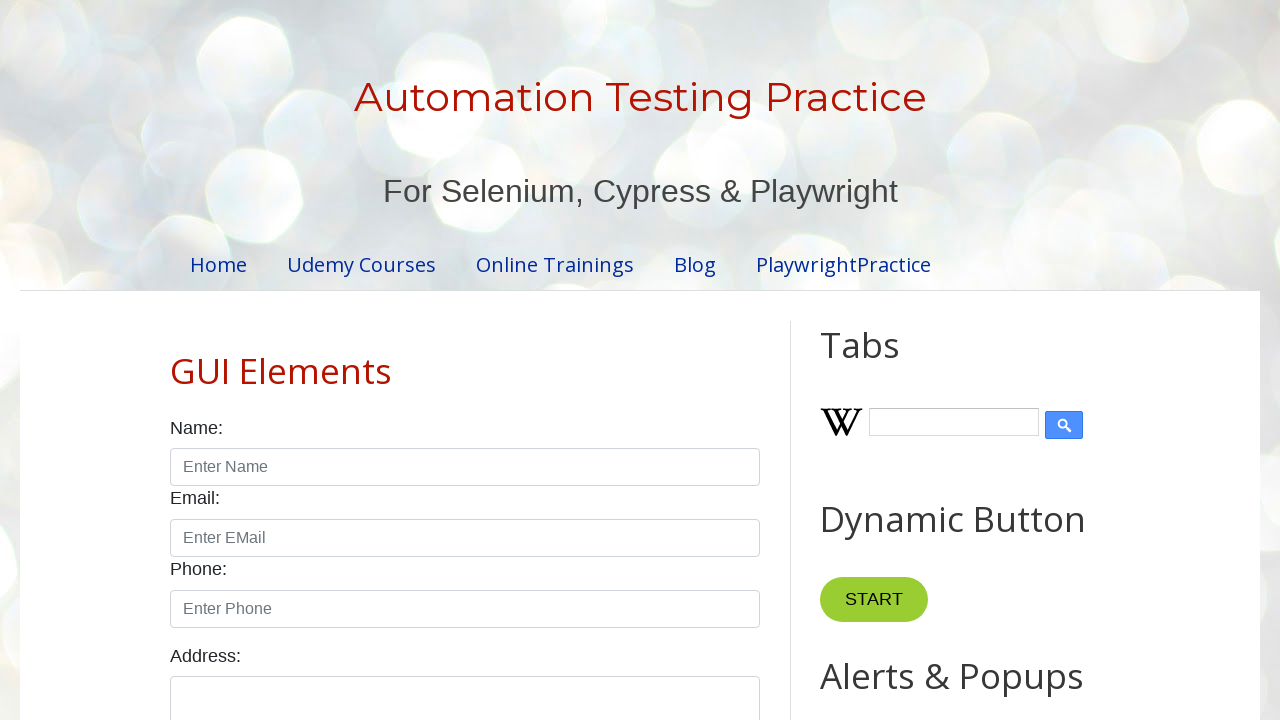

Navigated to test automation practice website
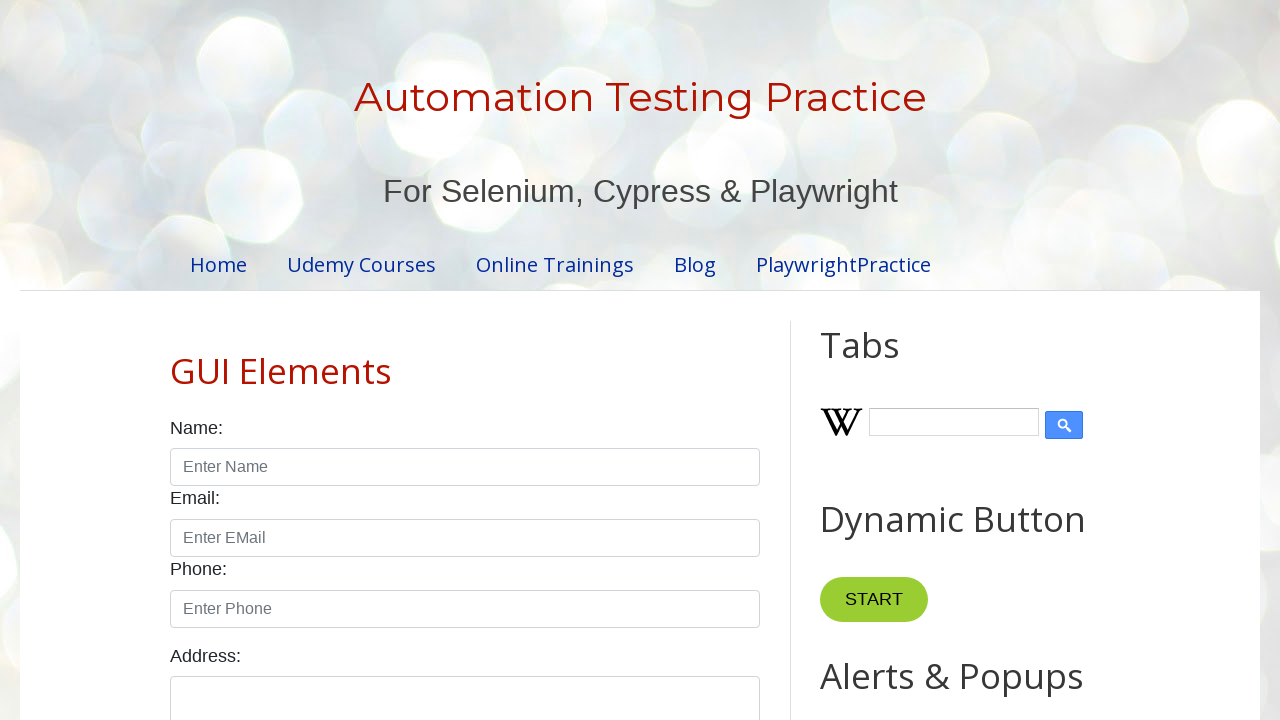

Selected green from the colors dropdown on xpath=//select[@id='colors']
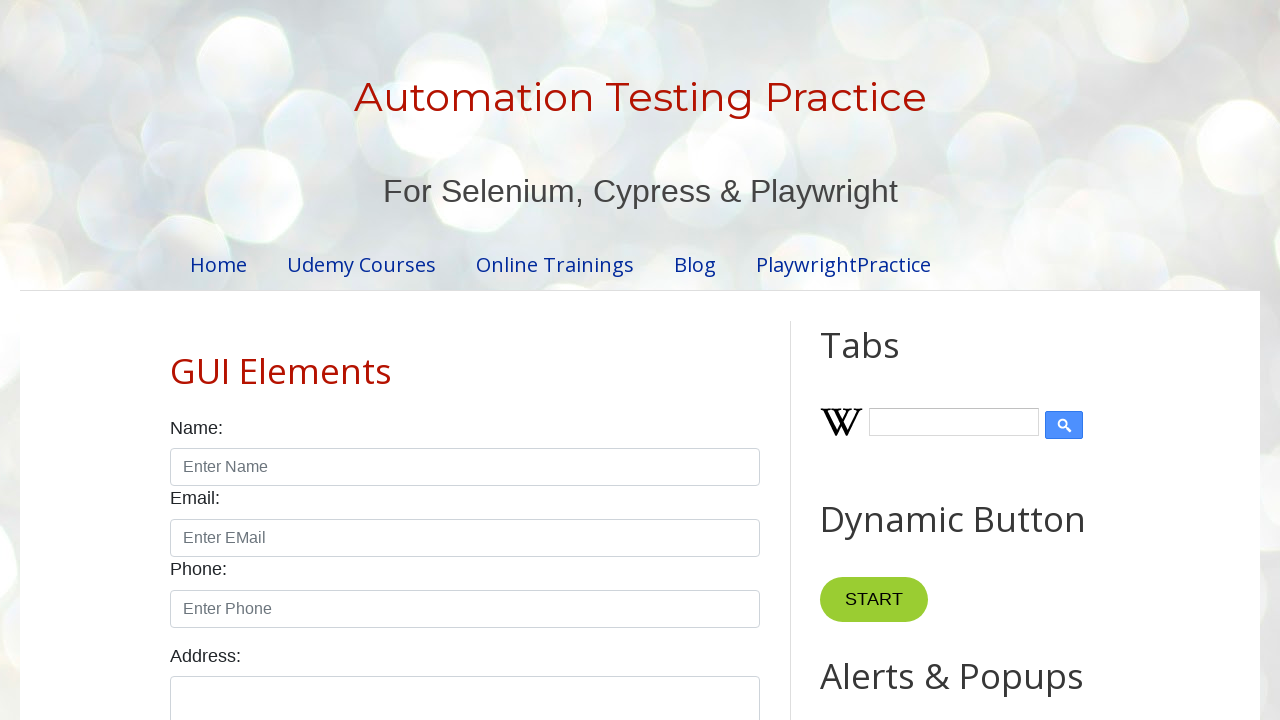

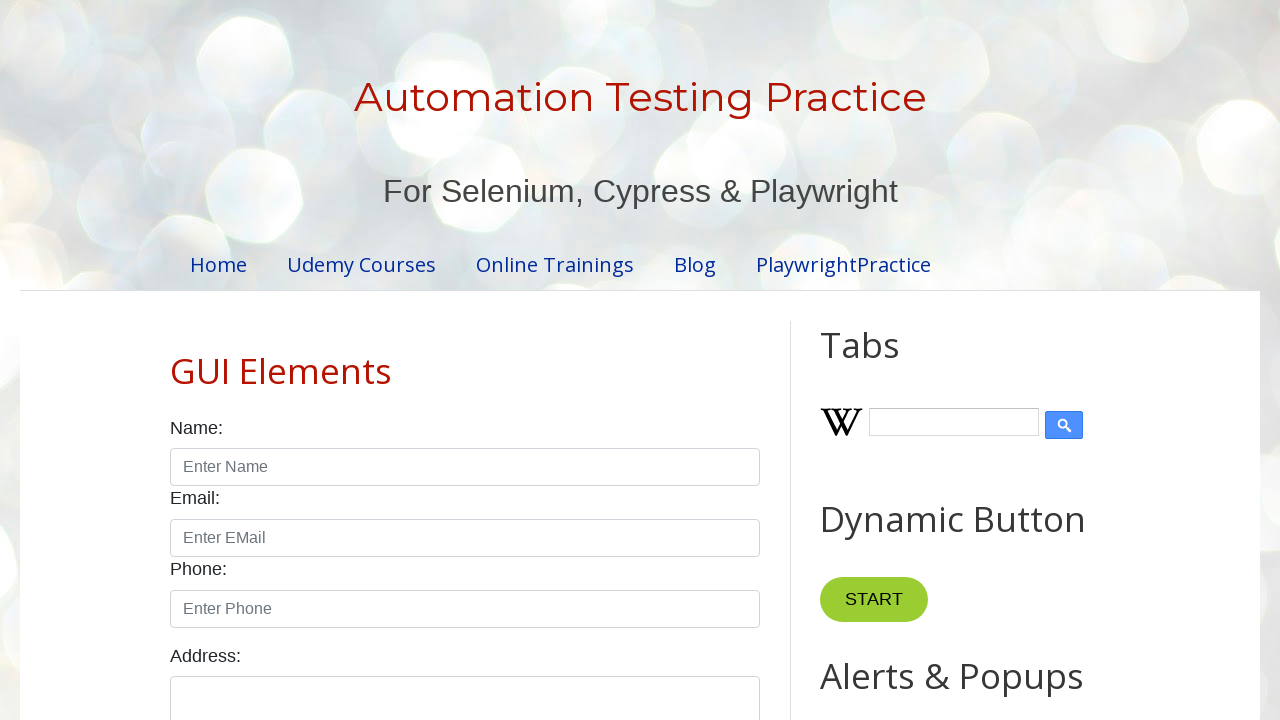